Tests checkbox selection functionality by clicking on a hobbies checkbox element

Starting URL: https://www.tutorialspoint.com/selenium/practice/selenium_automation_practice.php

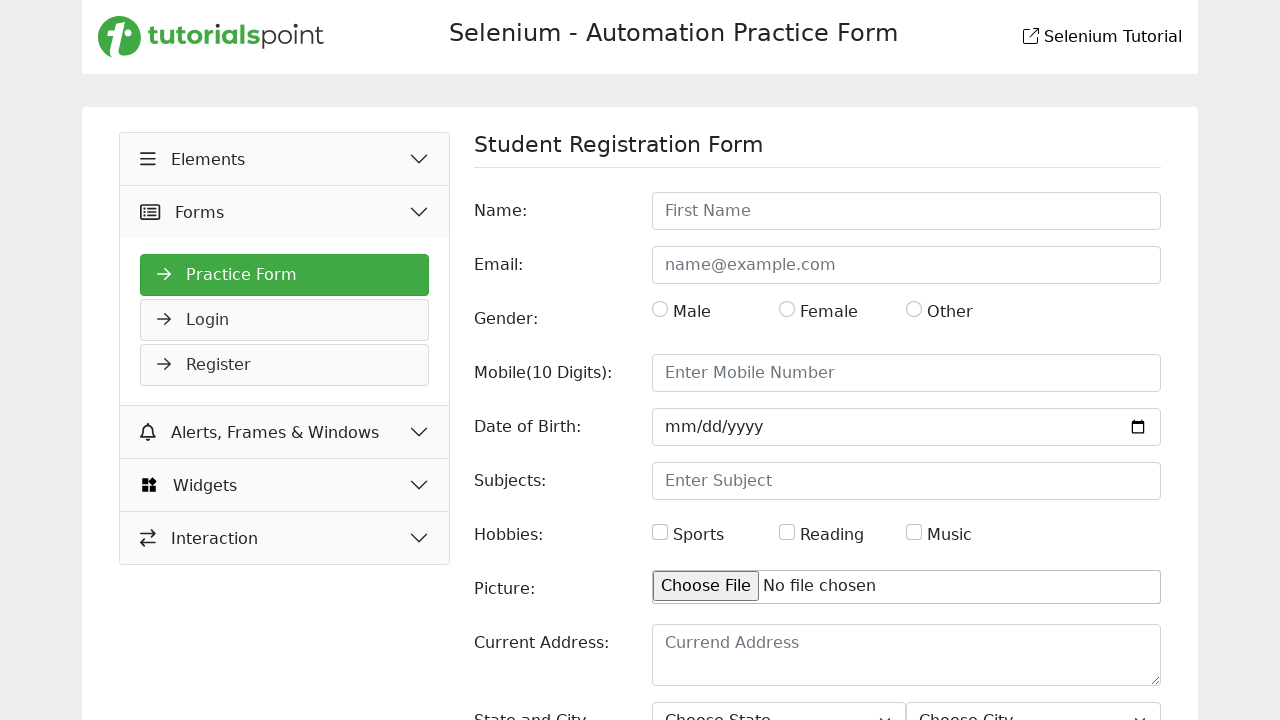

Clicked on the hobbies checkbox element at (660, 532) on xpath=//input[@id='hobbies']
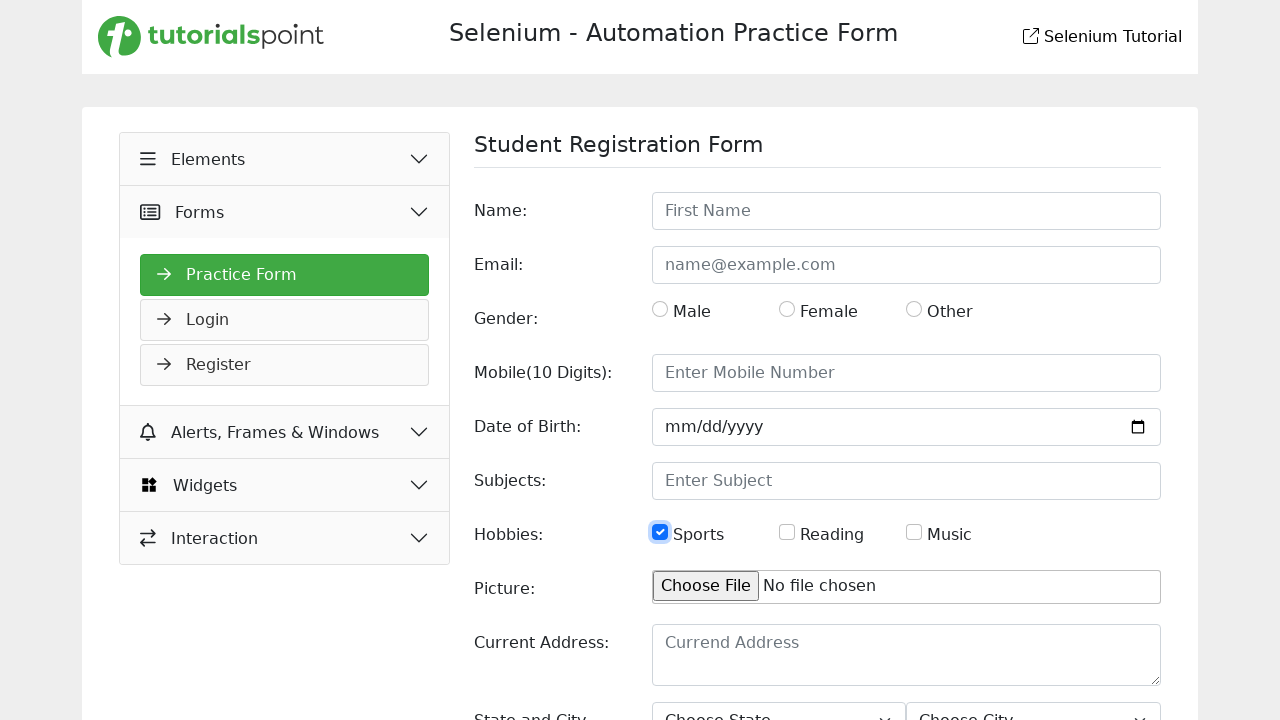

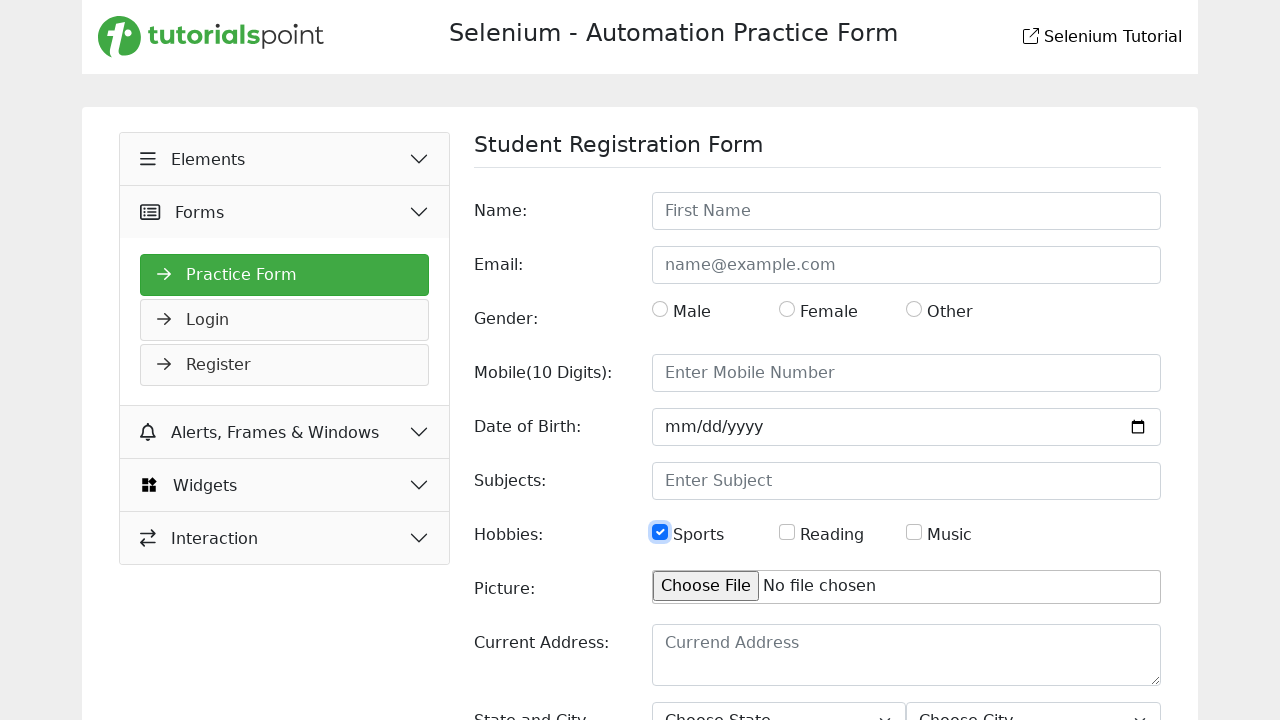